Tests scrolling to a specific element (iframe) on a page with nested scrolling frames

Starting URL: https://www.selenium.dev/selenium/web/scrolling_tests/frame_with_nested_scrolling_frame_out_of_view.html

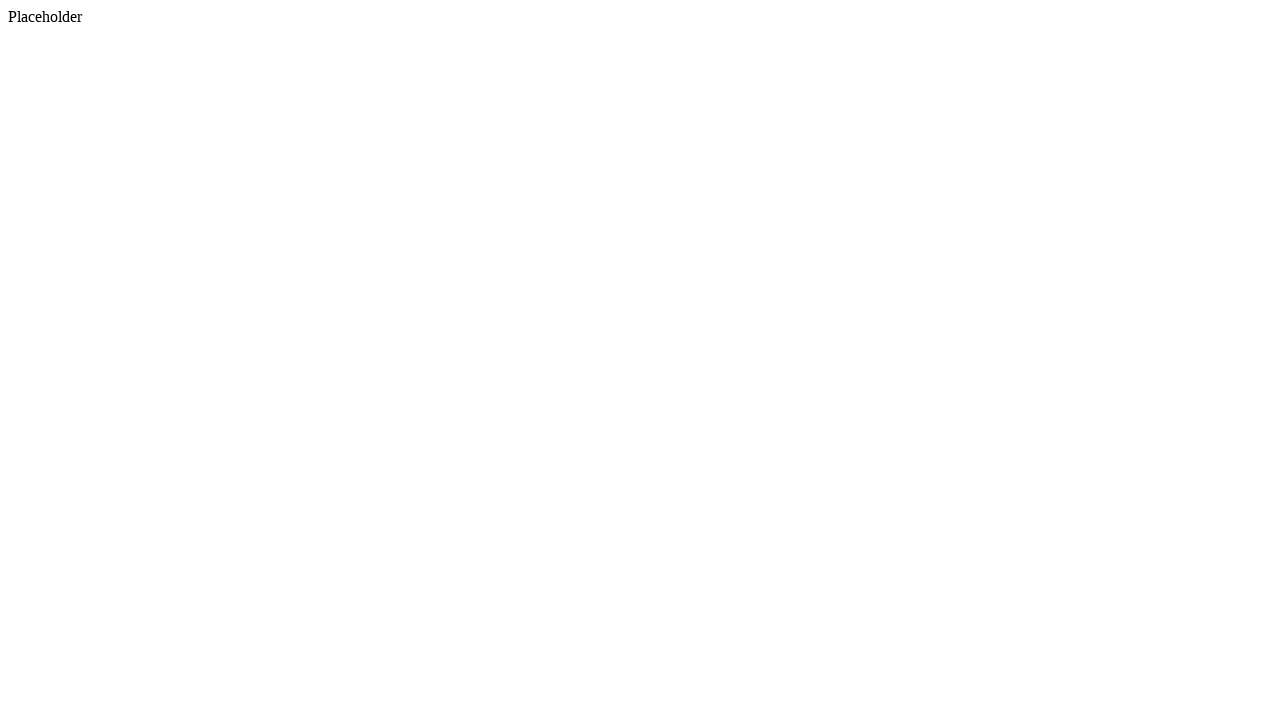

Waited 3000ms for page to load
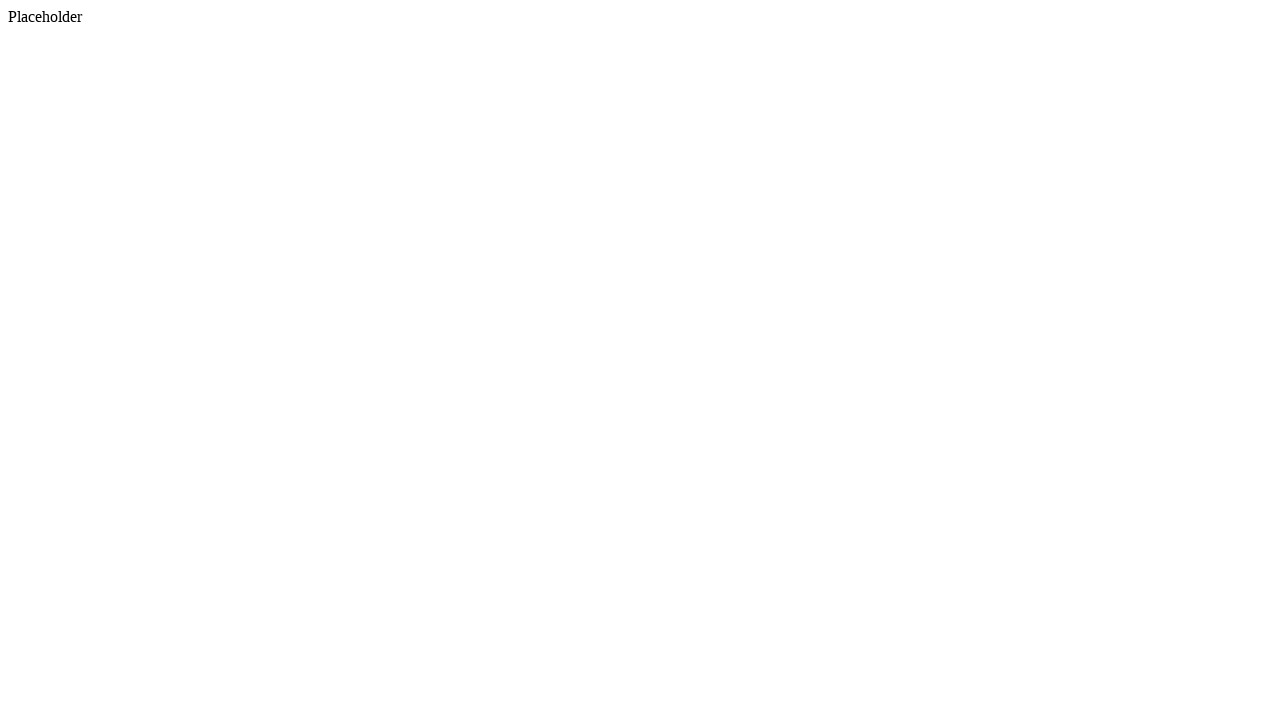

Located nested scrolling frame iframe element
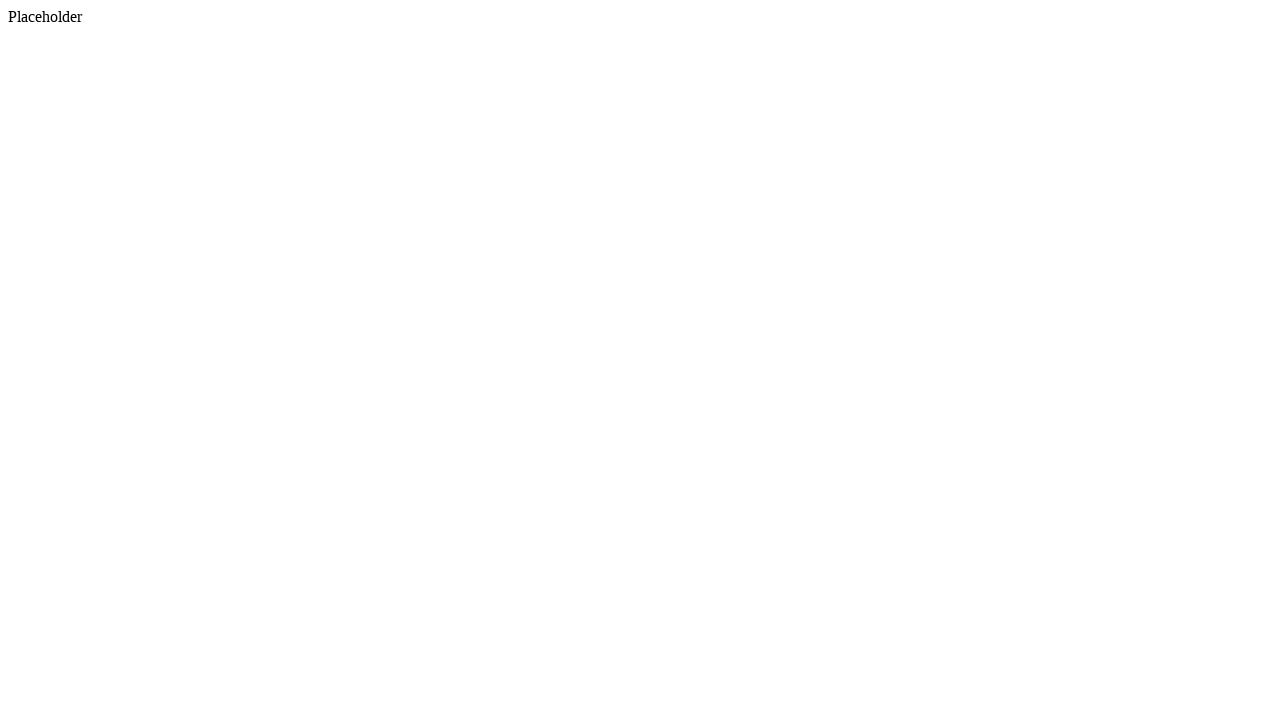

Scrolled to nested scrolling frame iframe element
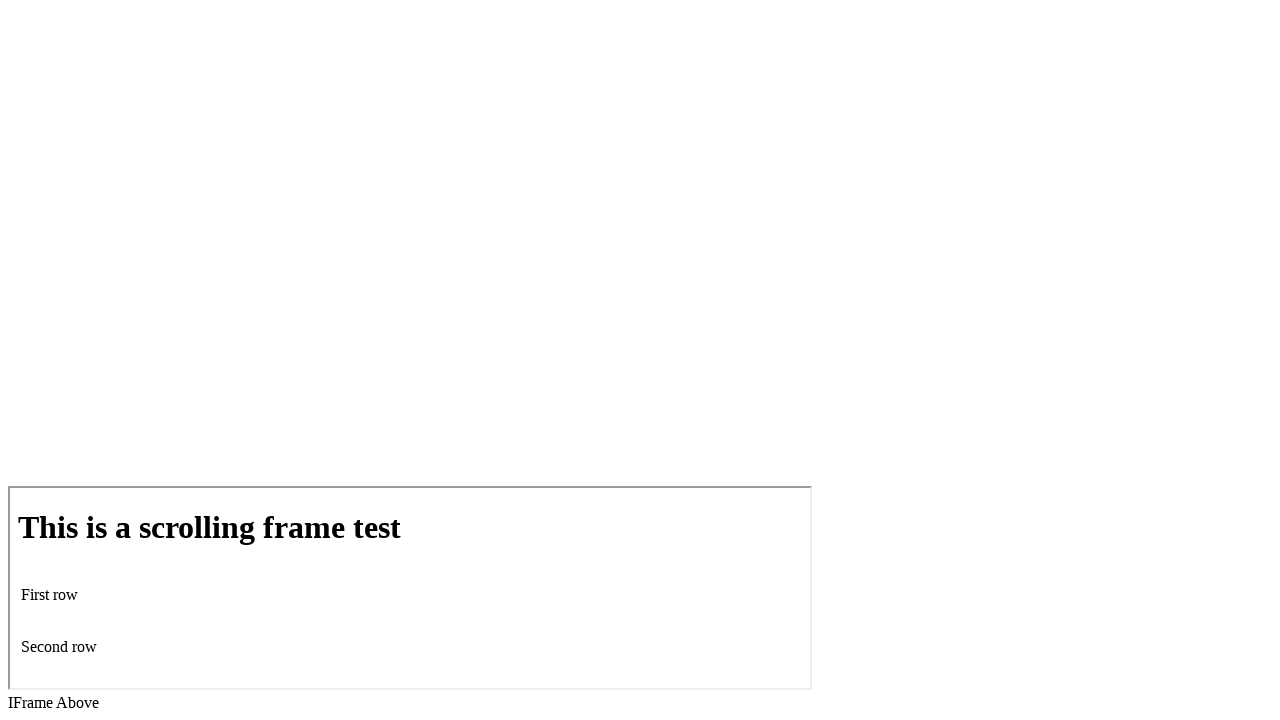

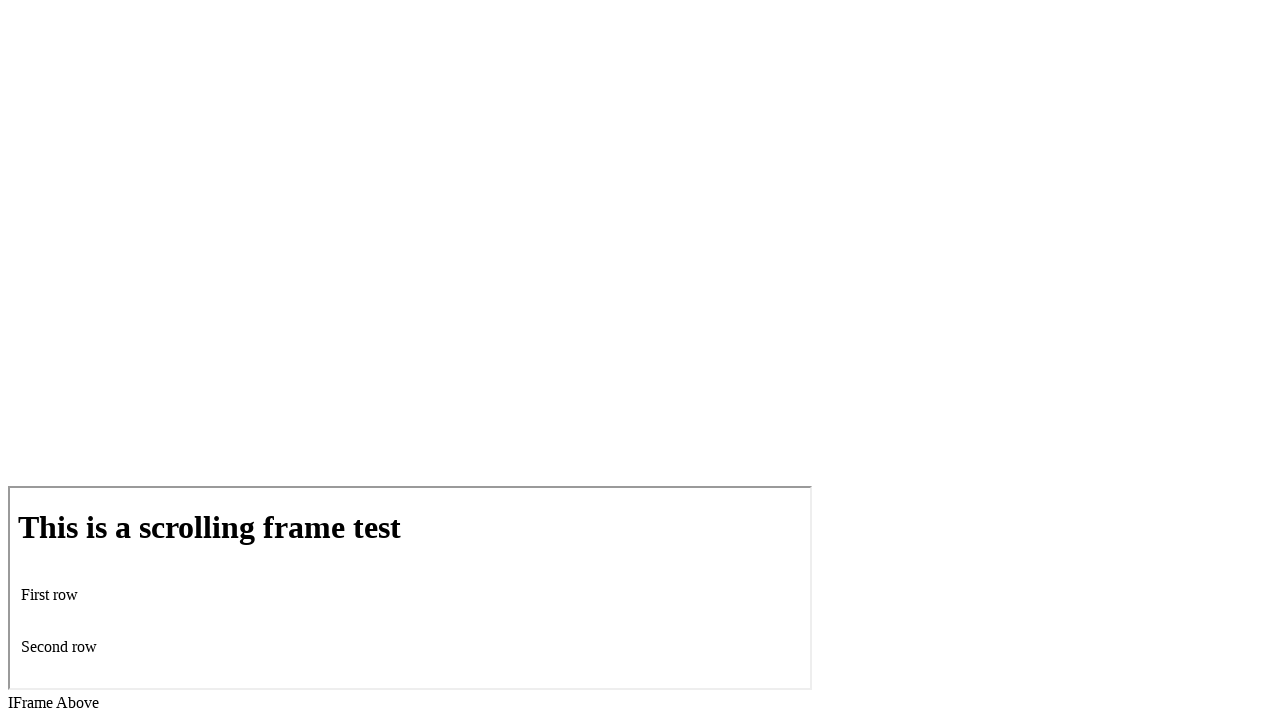